Navigates to a todo app home page and verifies the page loads by checking the title is accessible

Starting URL: https://todoapp-f9fc0.web.app/home

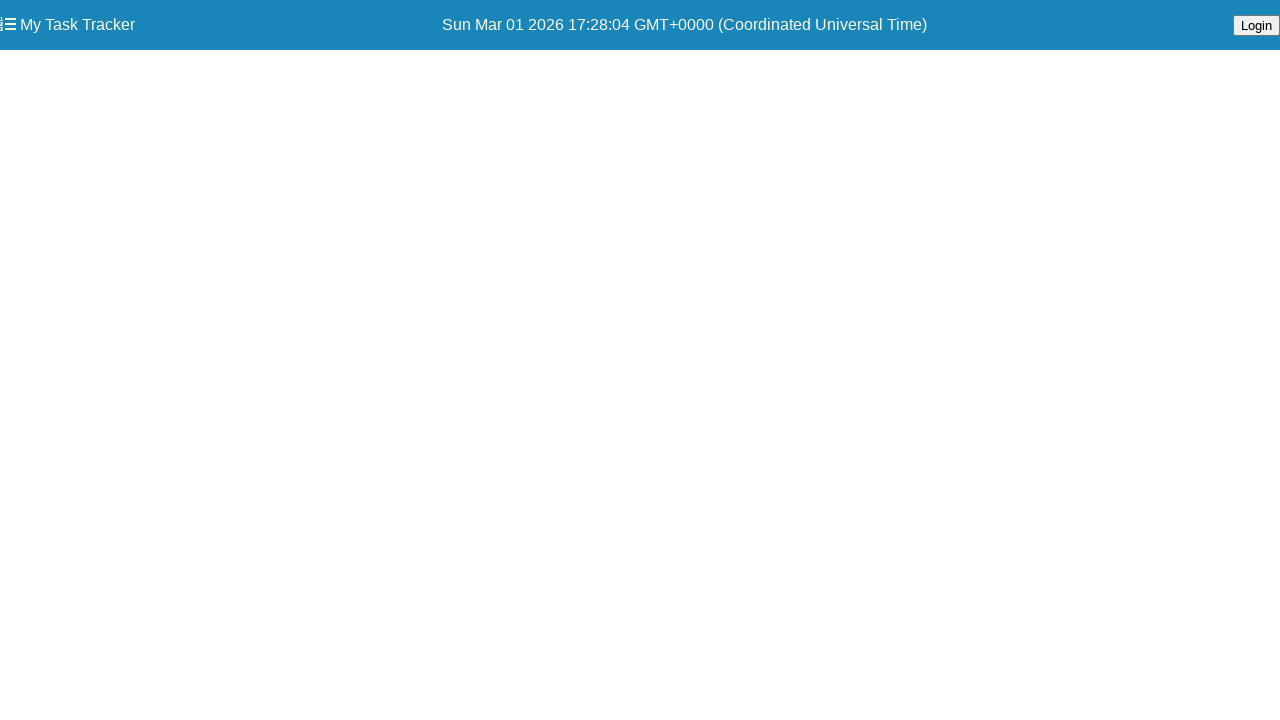

Navigated to todo app home page
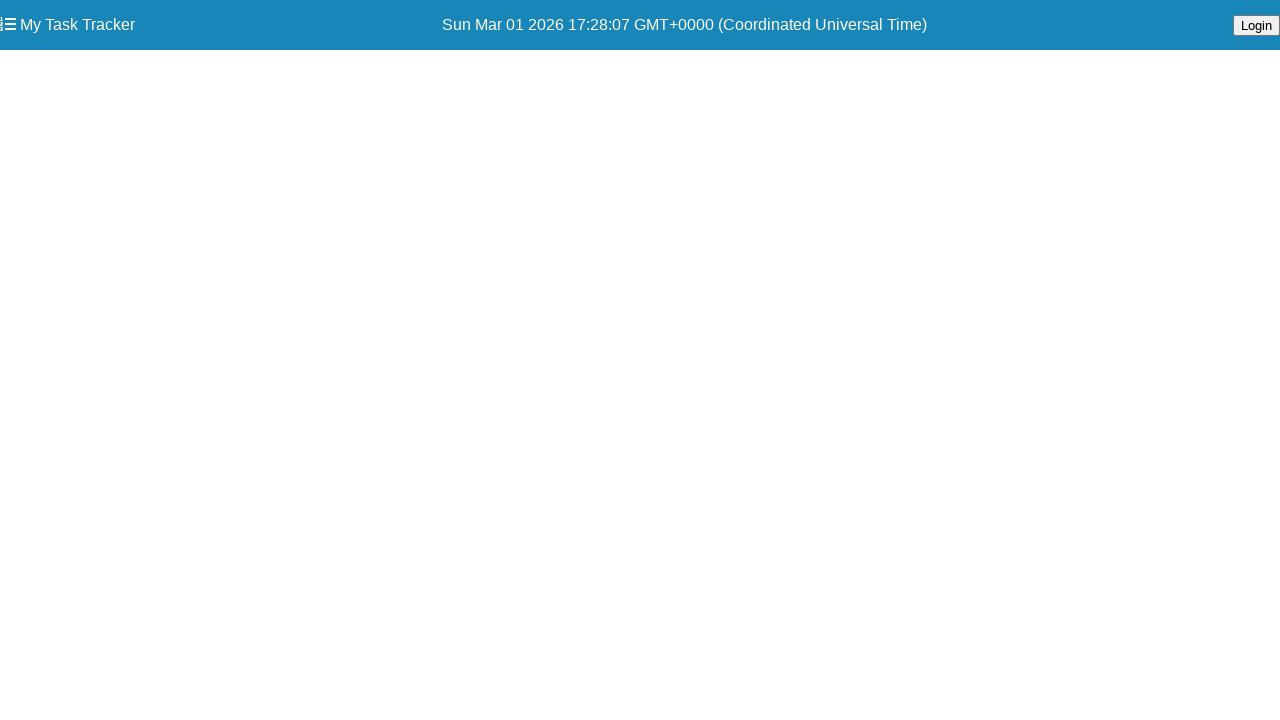

Page DOM content loaded
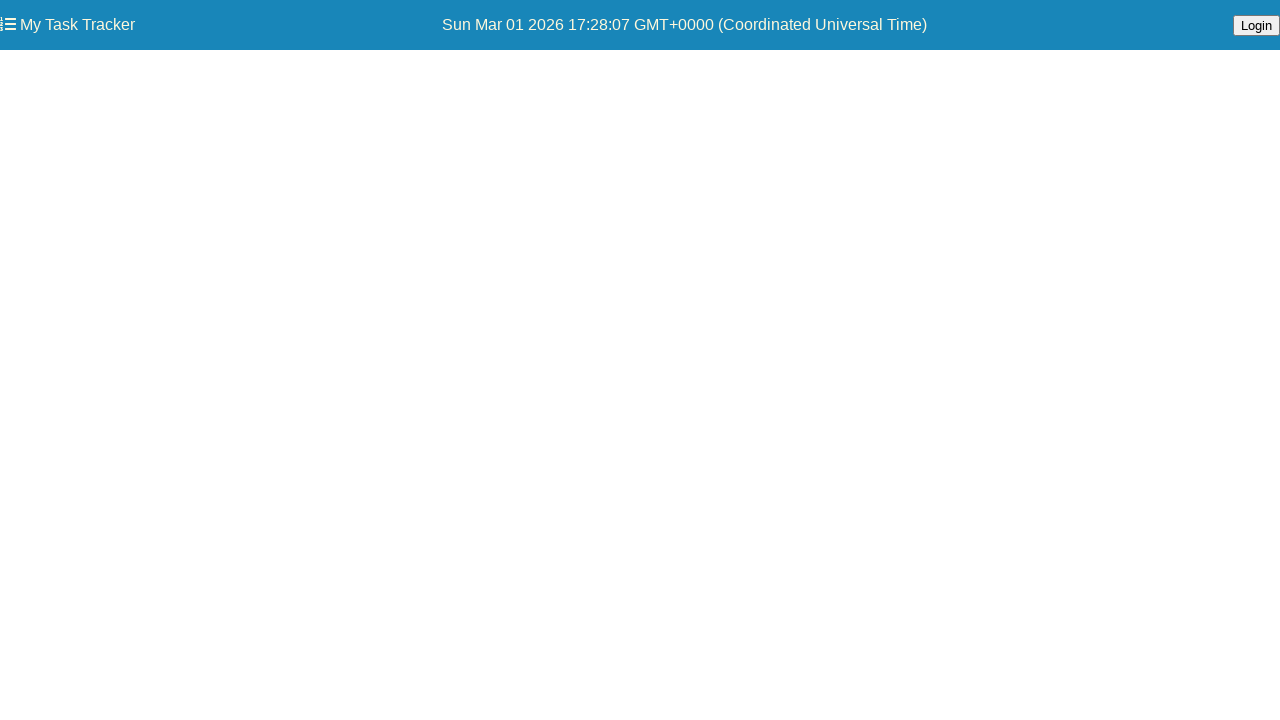

Retrieved page title: My Task Tracker
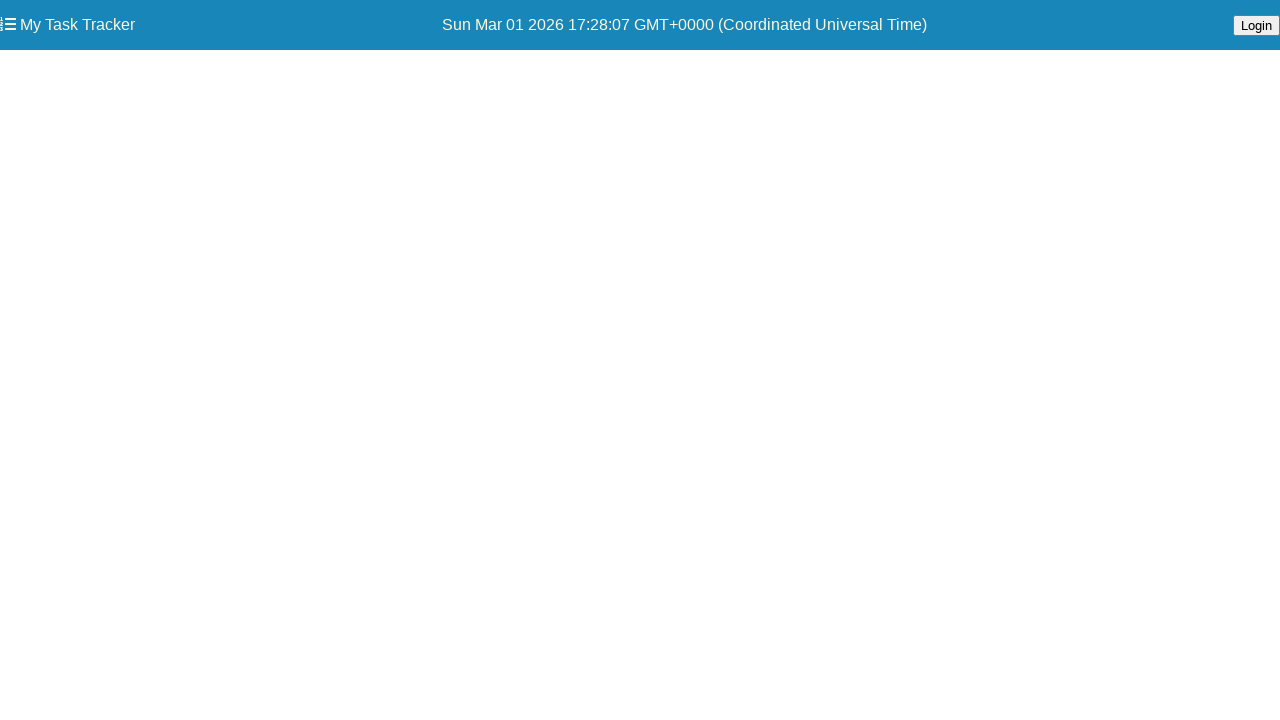

Verified page title is accessible: My Task Tracker
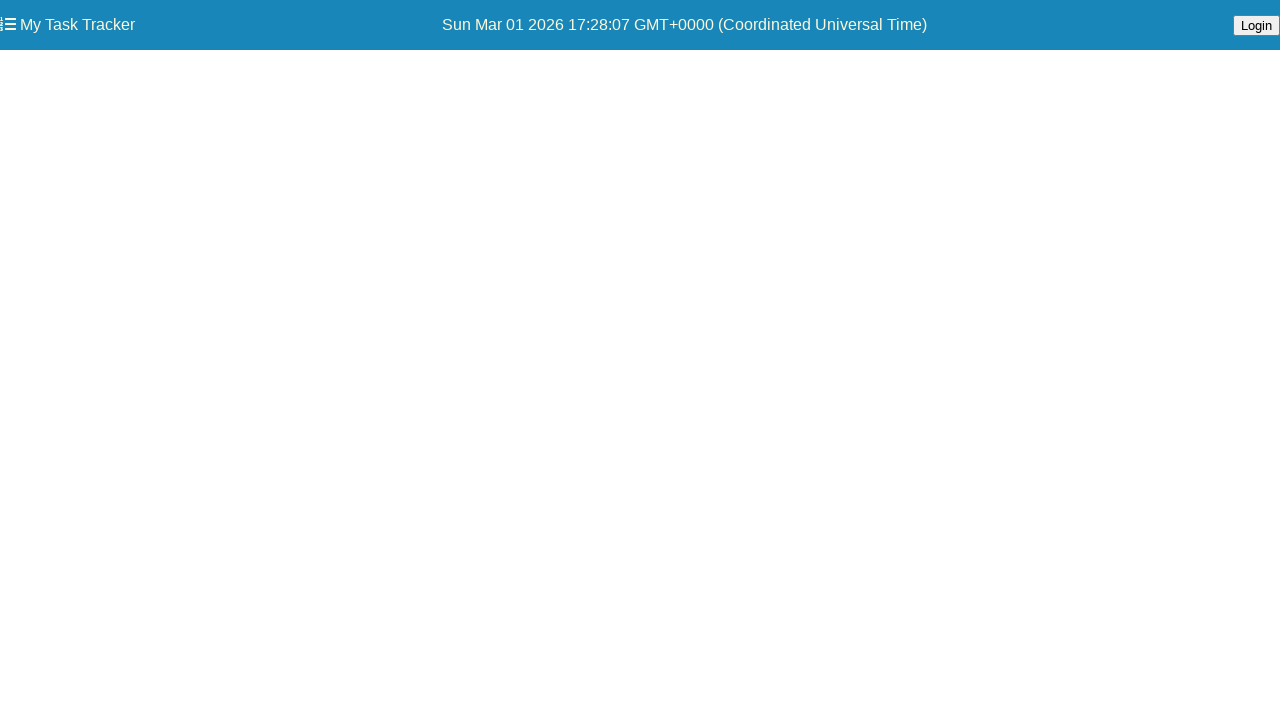

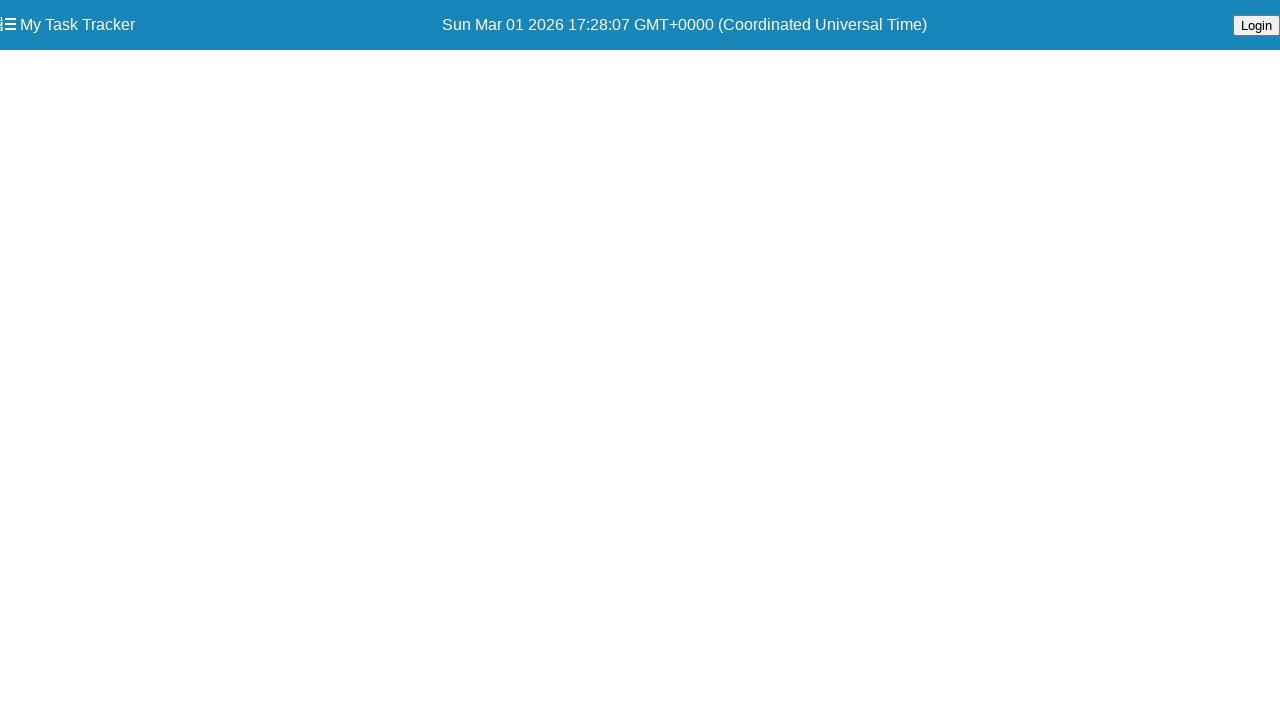